Tests scrolling functionality on a practice page, scrolls down the page and within a fixed-header table, then verifies that the sum of values in the fourth column matches the displayed total amount.

Starting URL: https://rahulshettyacademy.com/AutomationPractice/

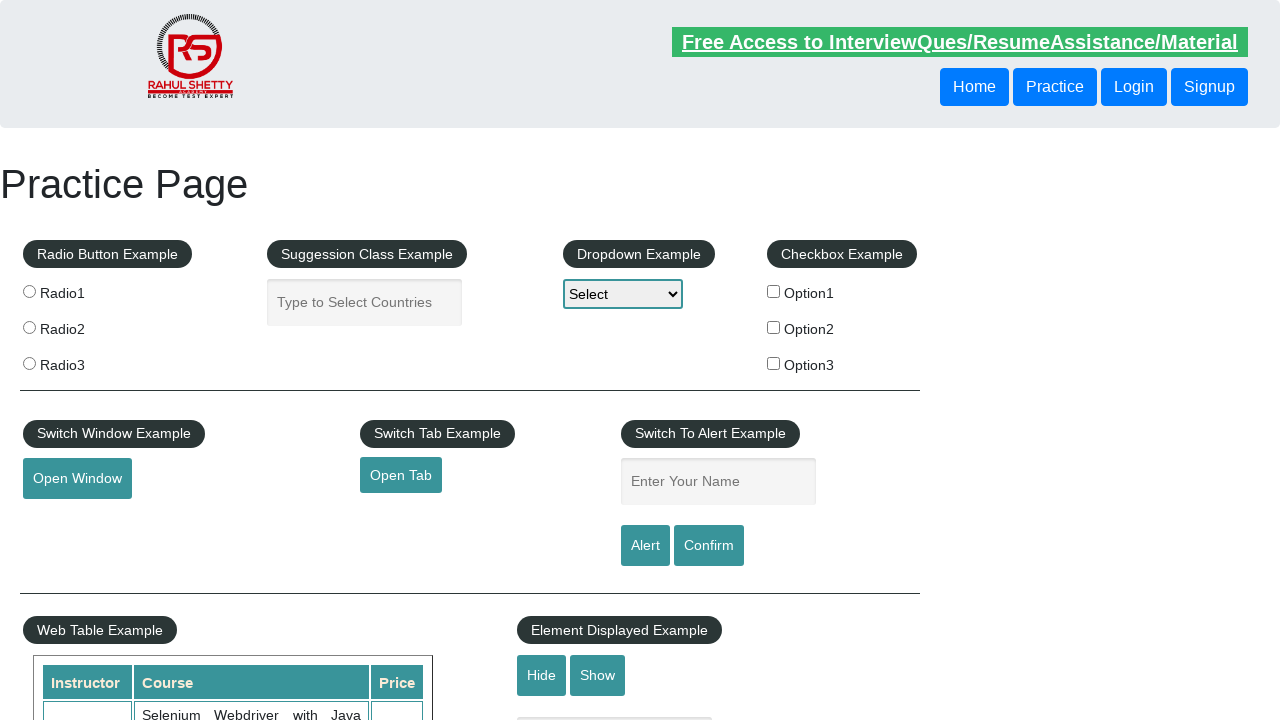

Navigated to AutomationPractice page
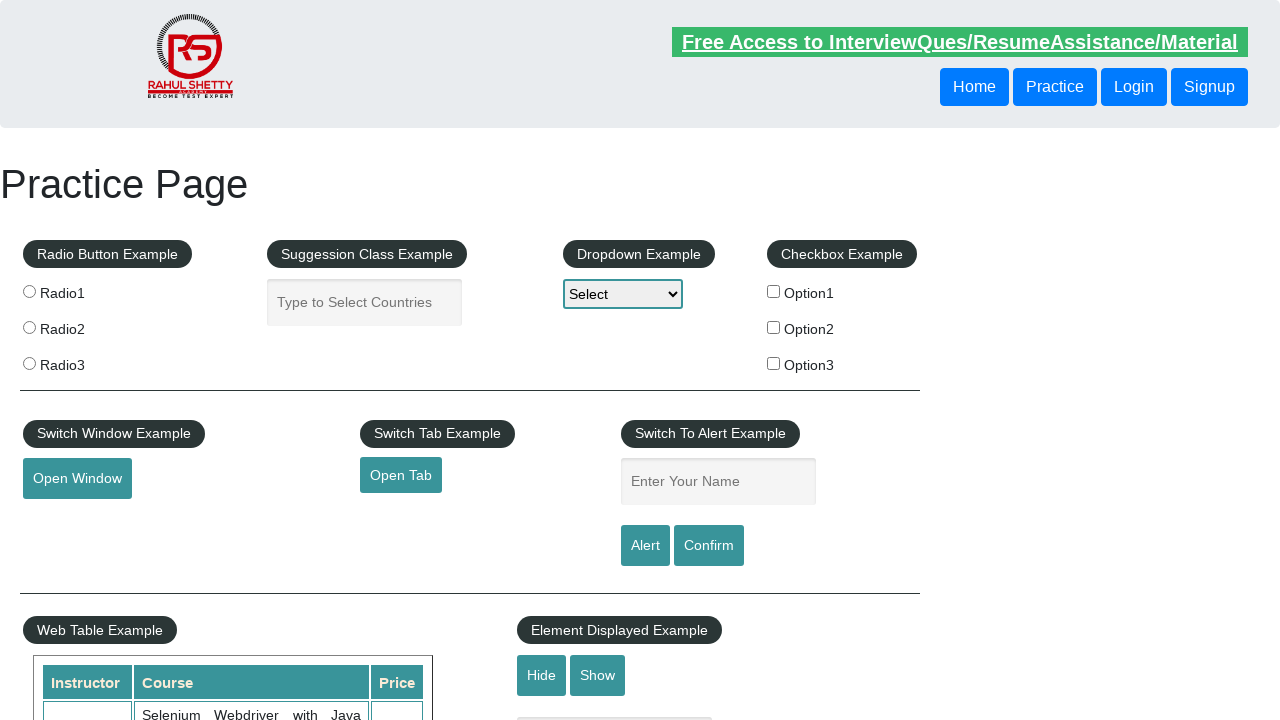

Scrolled down page by 500 pixels
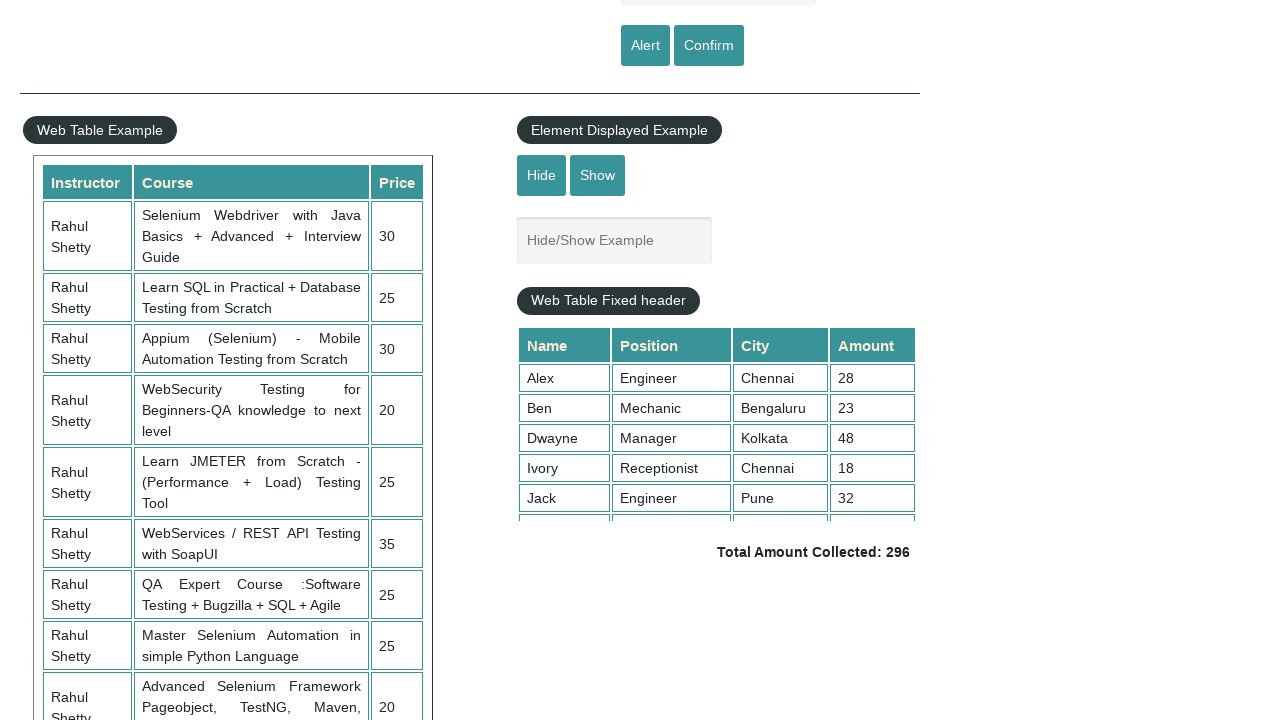

Waited 1 second for scroll animation to complete
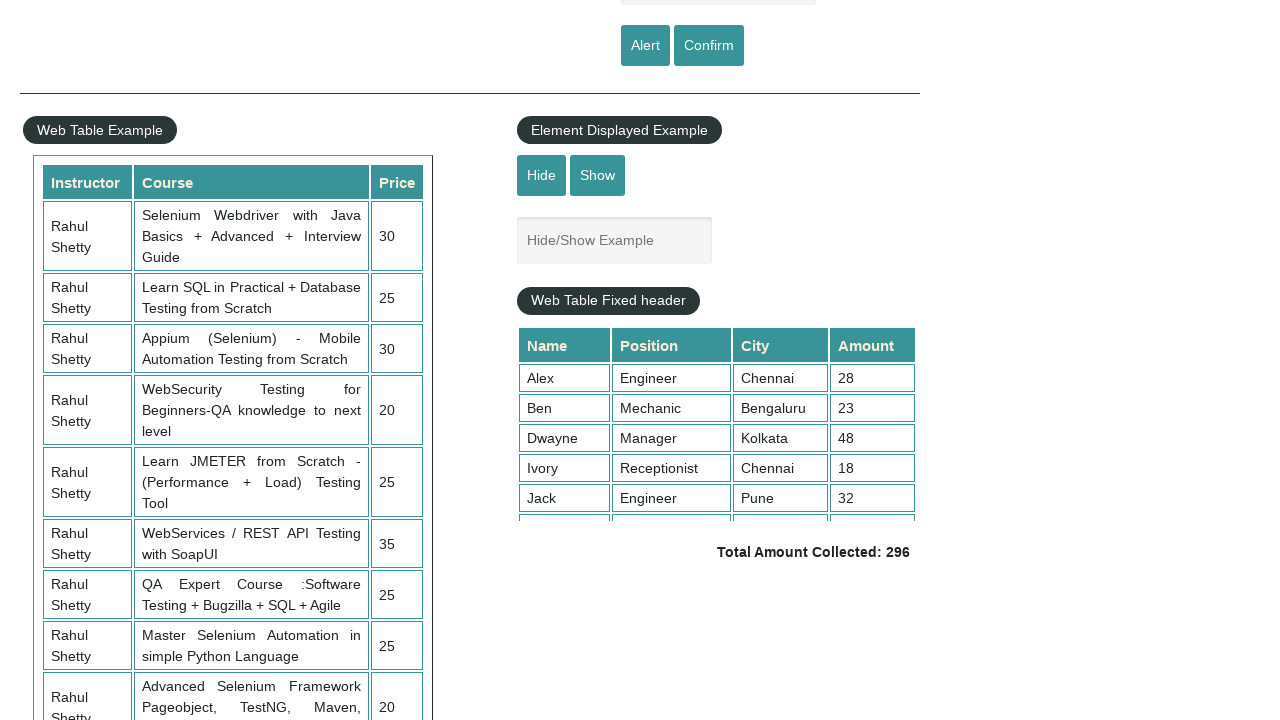

Scrolled within fixed-header table to position 5000
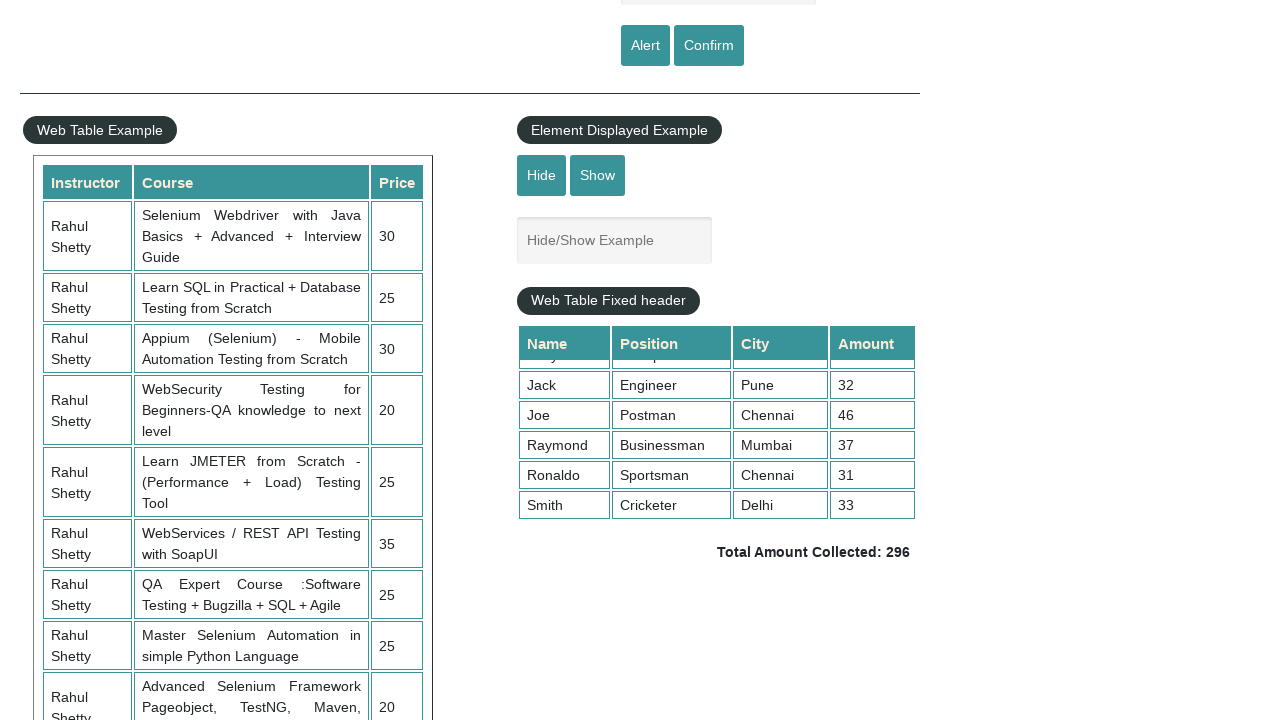

Table column 4 elements are visible
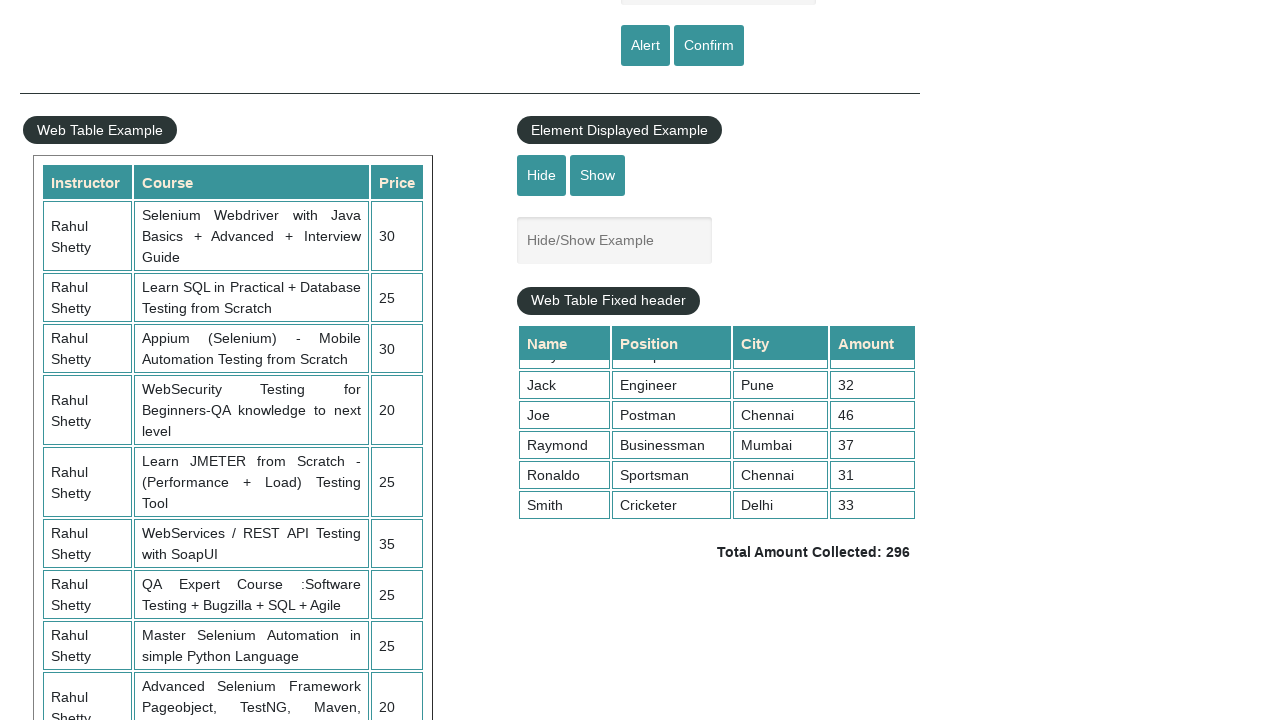

Retrieved 9 values from table column 4
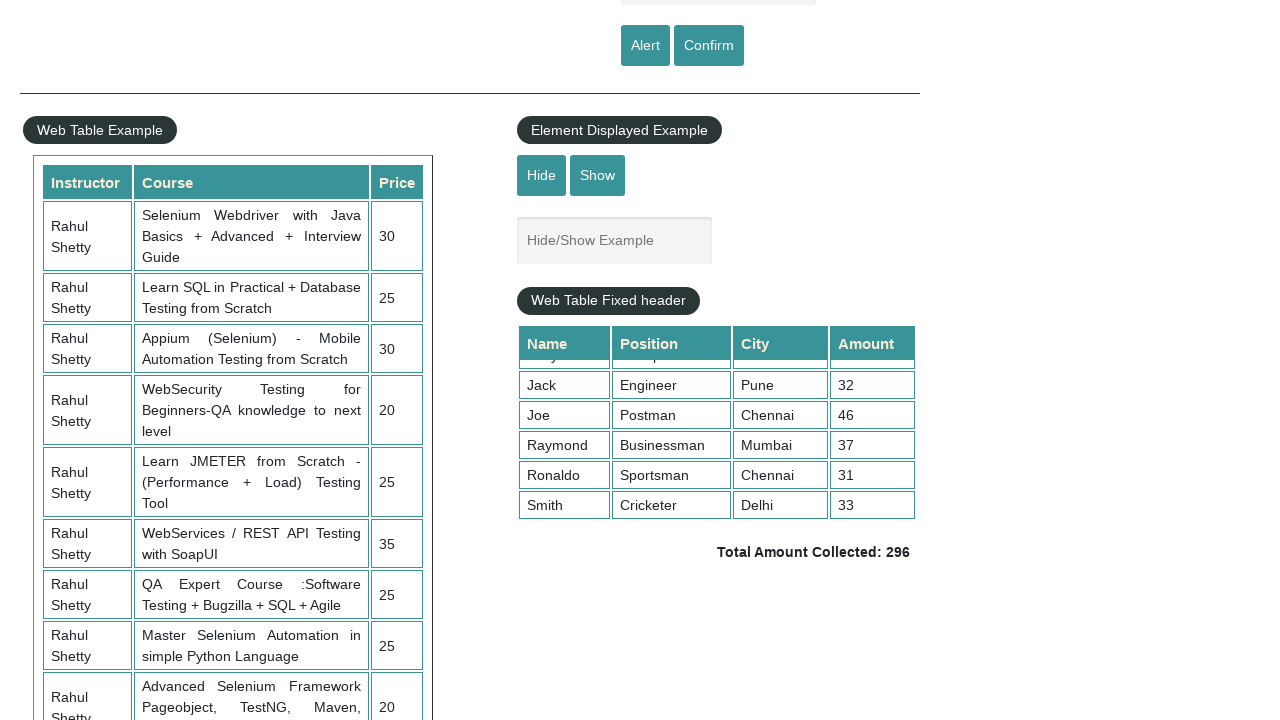

Calculated sum of column 4 values: 296
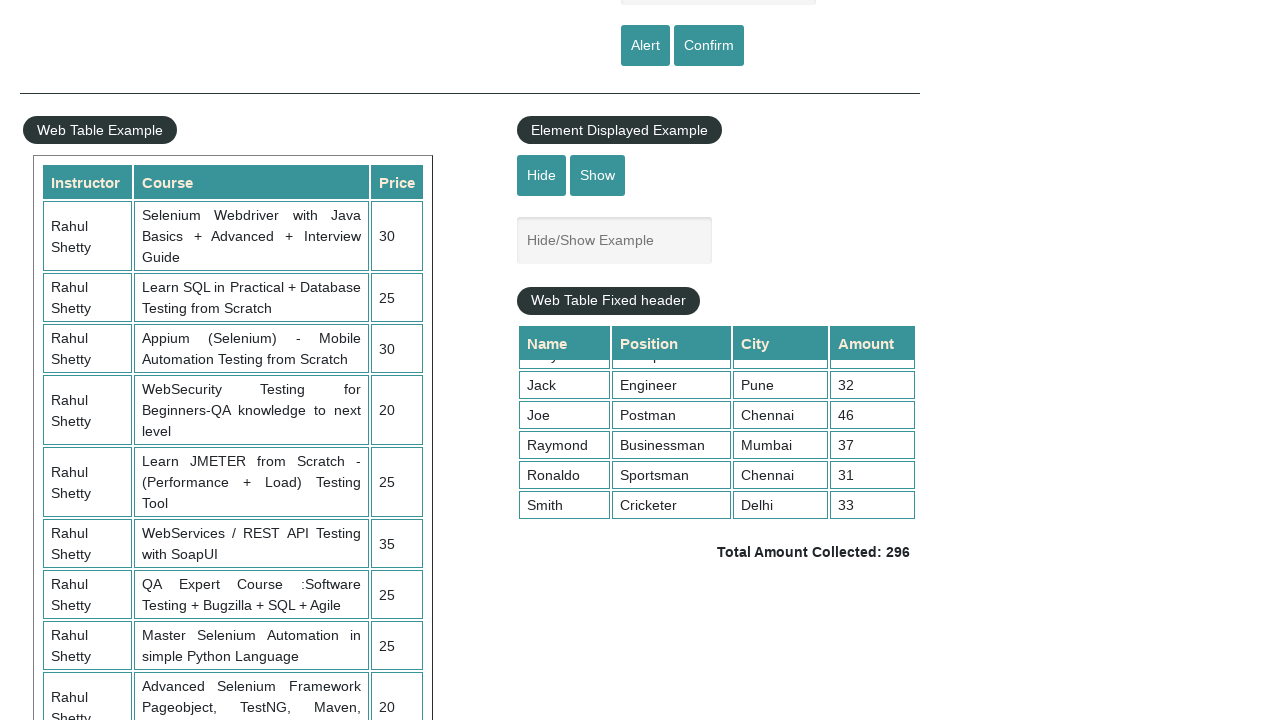

Retrieved displayed total amount text:  Total Amount Collected: 296 
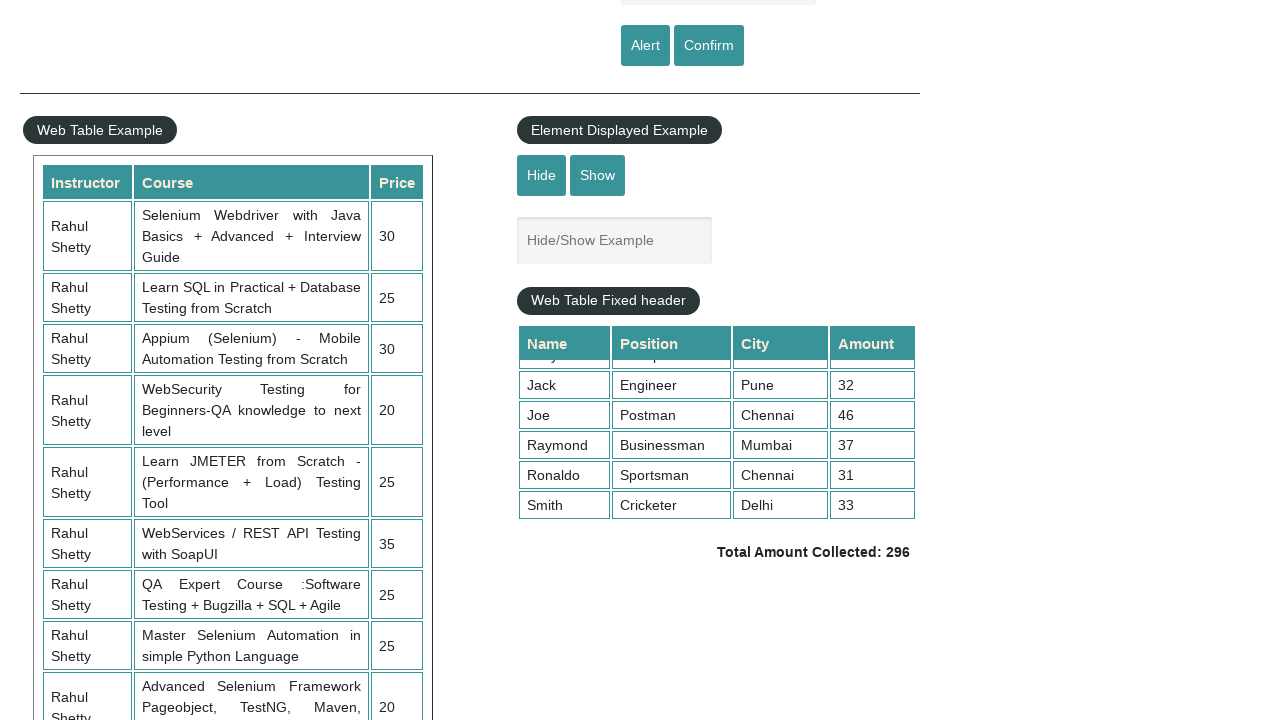

Parsed displayed total: 296
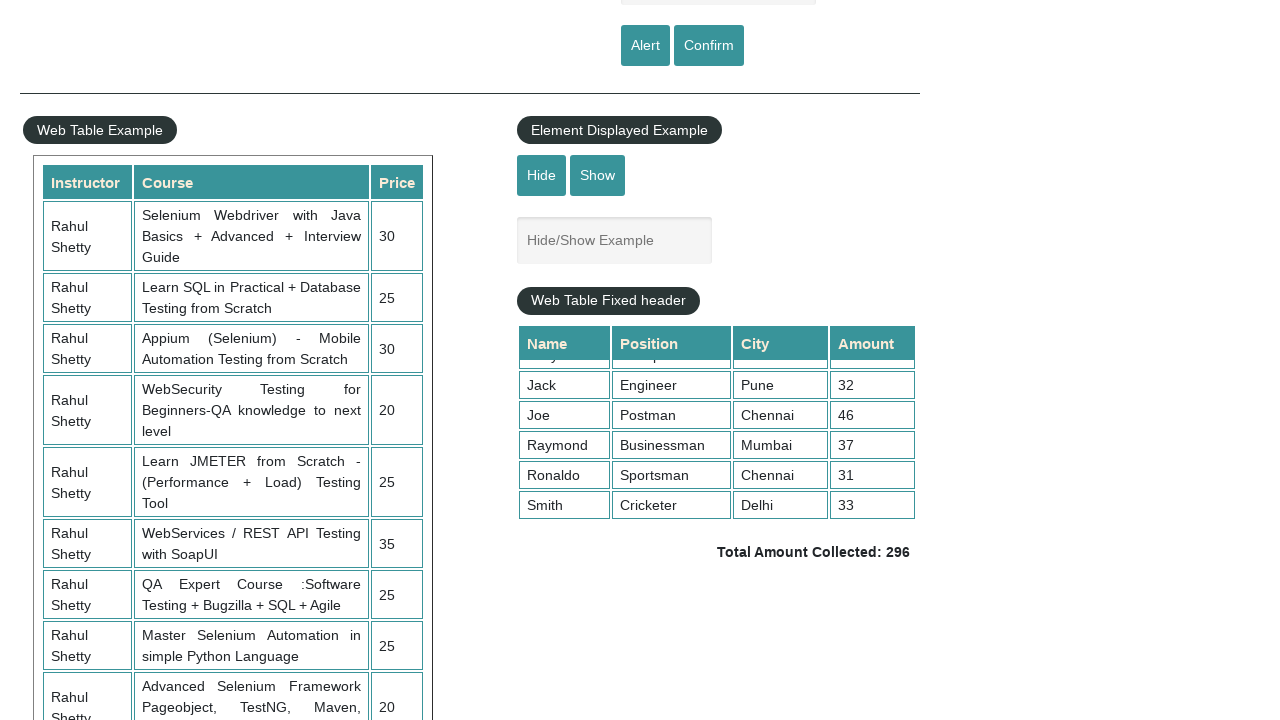

Verified calculated sum (296) matches displayed total (296)
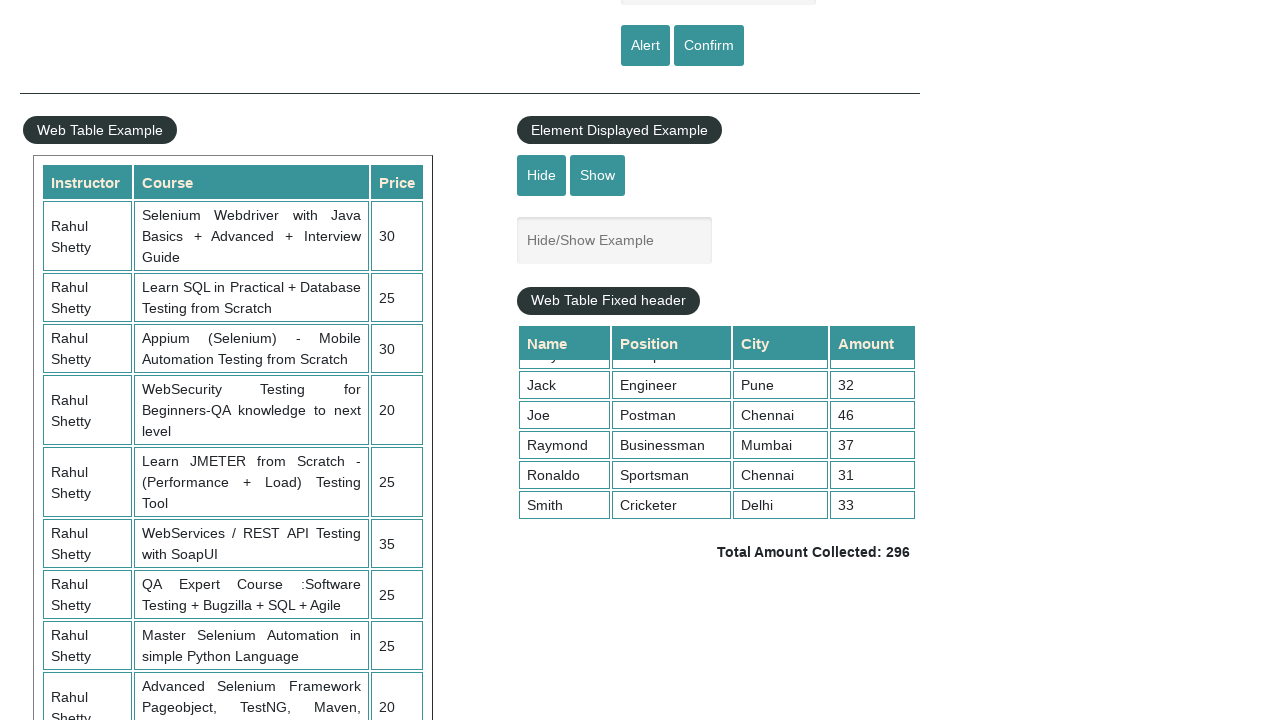

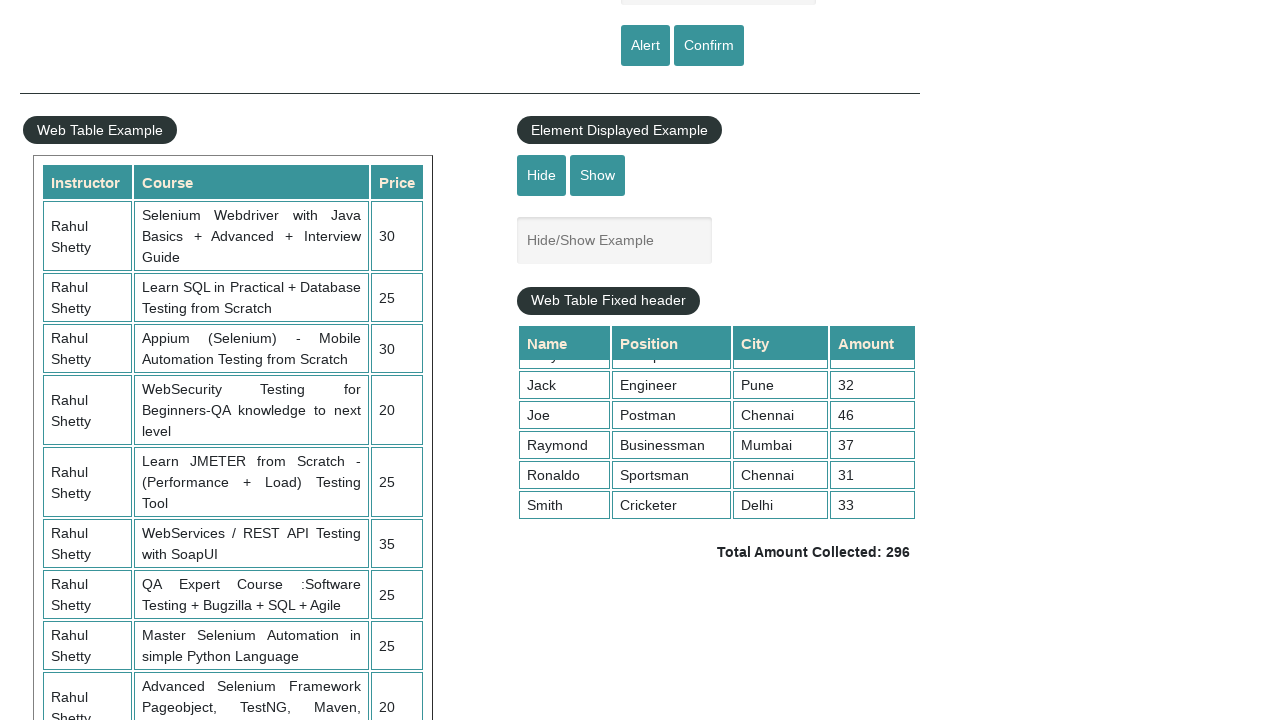